Tests the domain availability search functionality on registro.br by entering a domain name and submitting the search to check if it's available.

Starting URL: https://registro.br

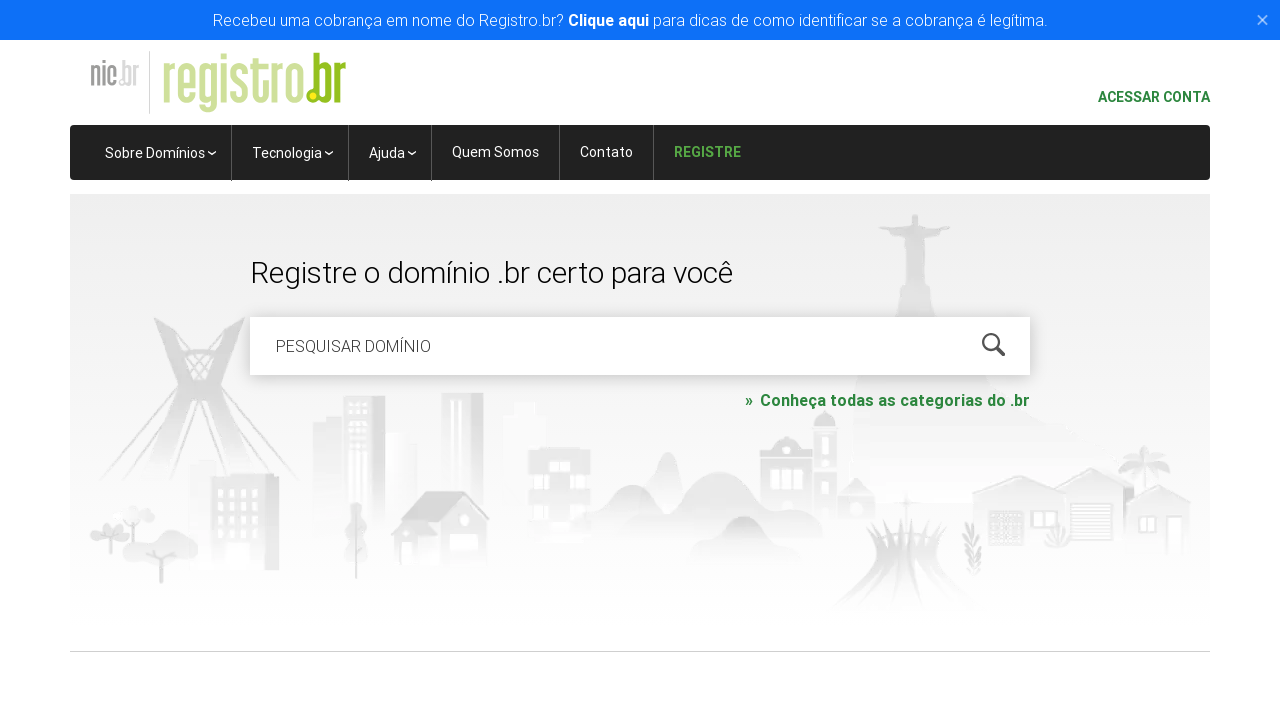

Cleared the domain search field on #is-avail-field
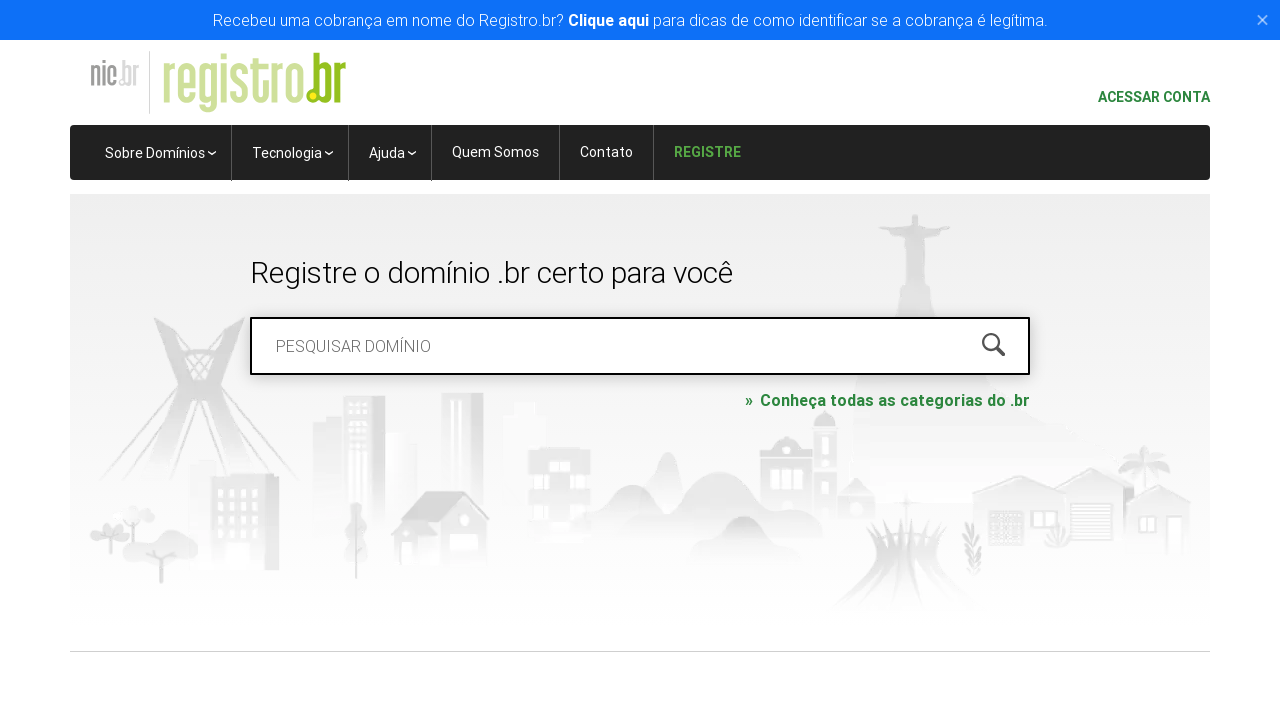

Entered domain name 'techsolutionsbr.com.br' in search field on #is-avail-field
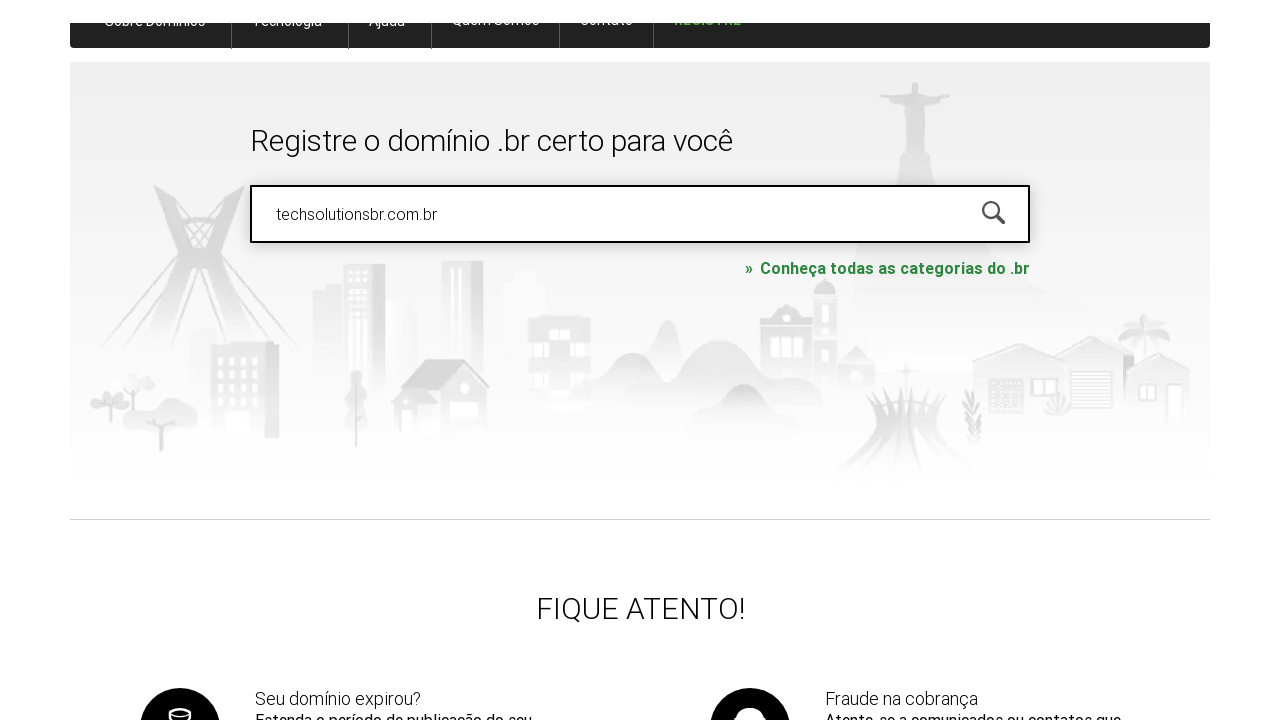

Pressed Enter to submit domain availability search on #is-avail-field
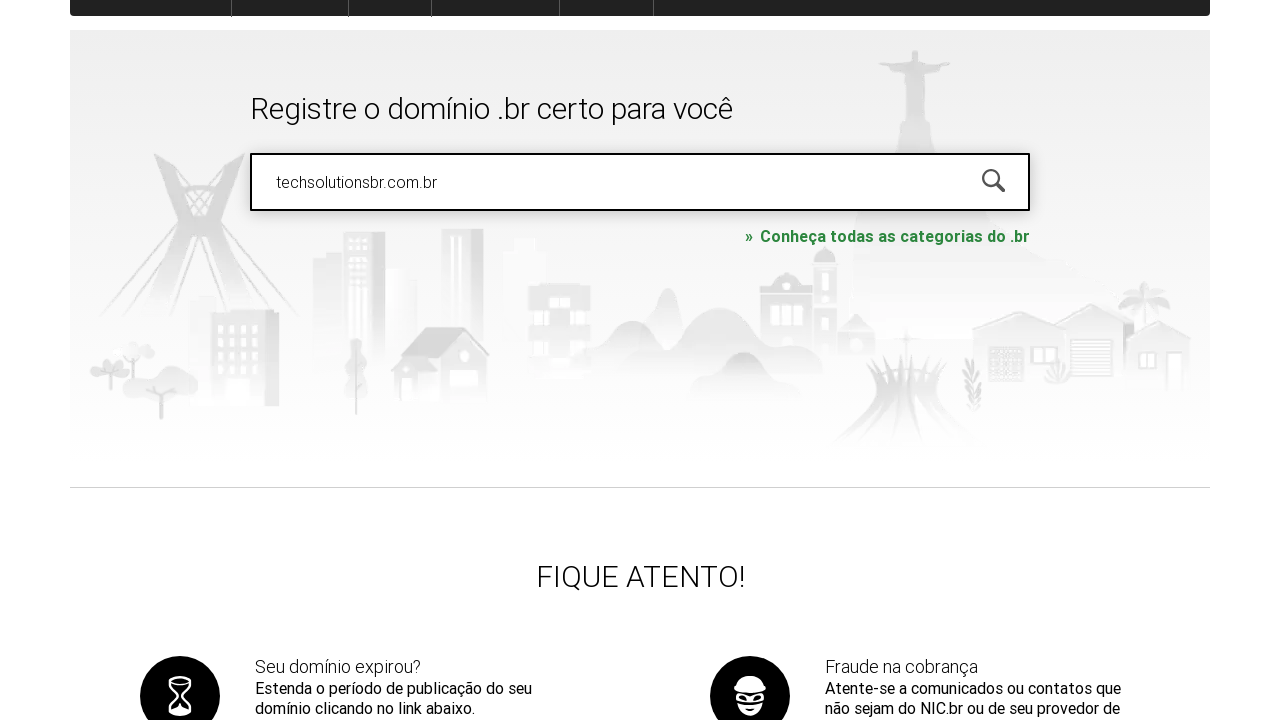

Domain availability search results loaded
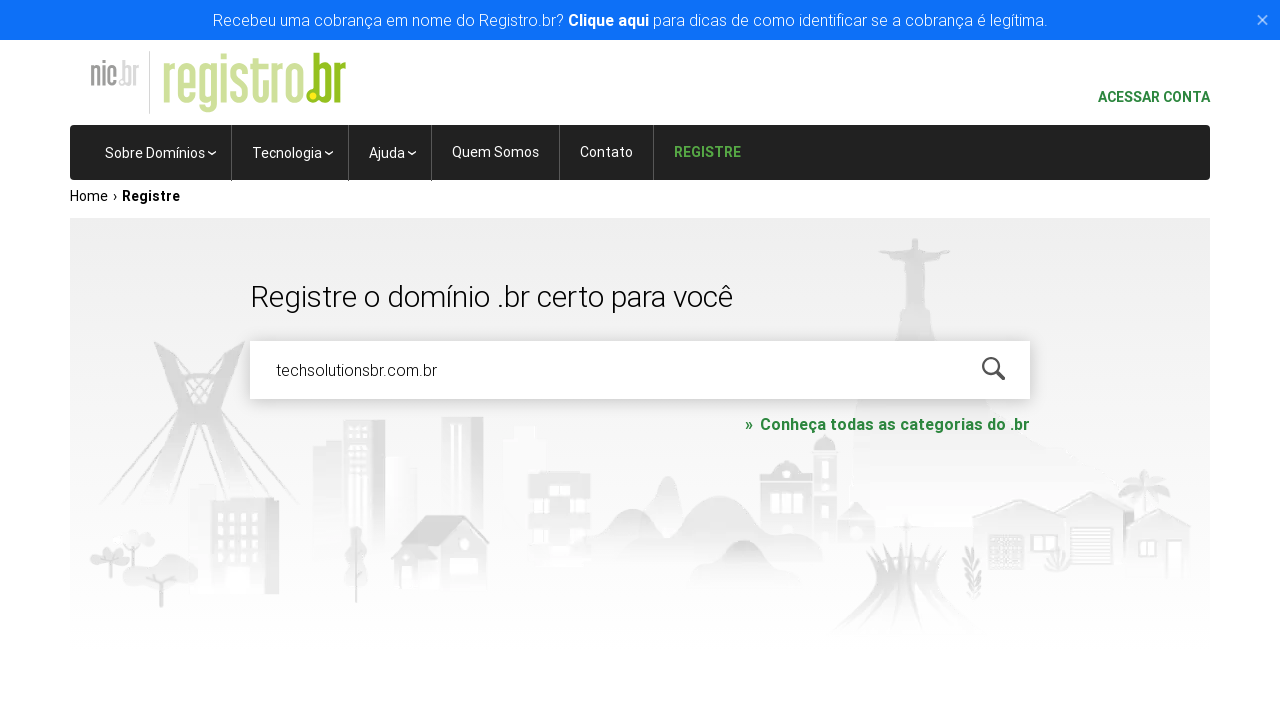

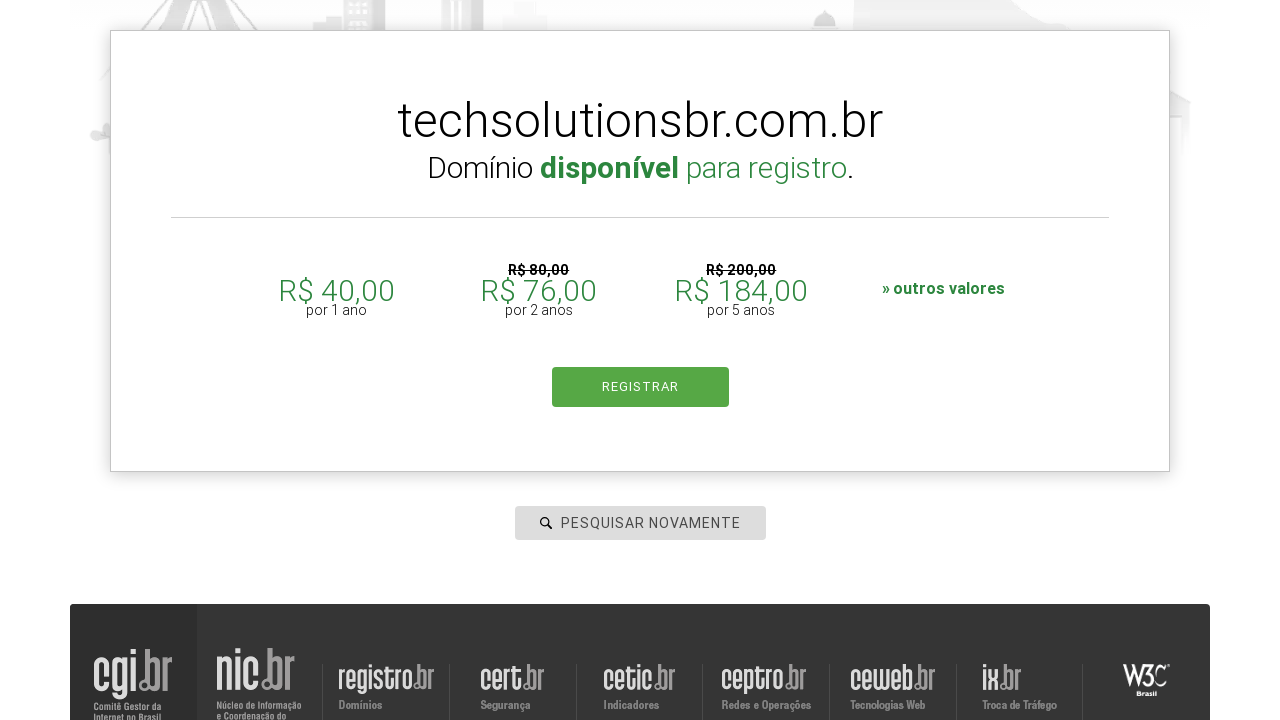